Tests jQuery UI slider functionality by dragging the slider handle 100 pixels to the right within an iframe

Starting URL: http://jqueryui.com/slider

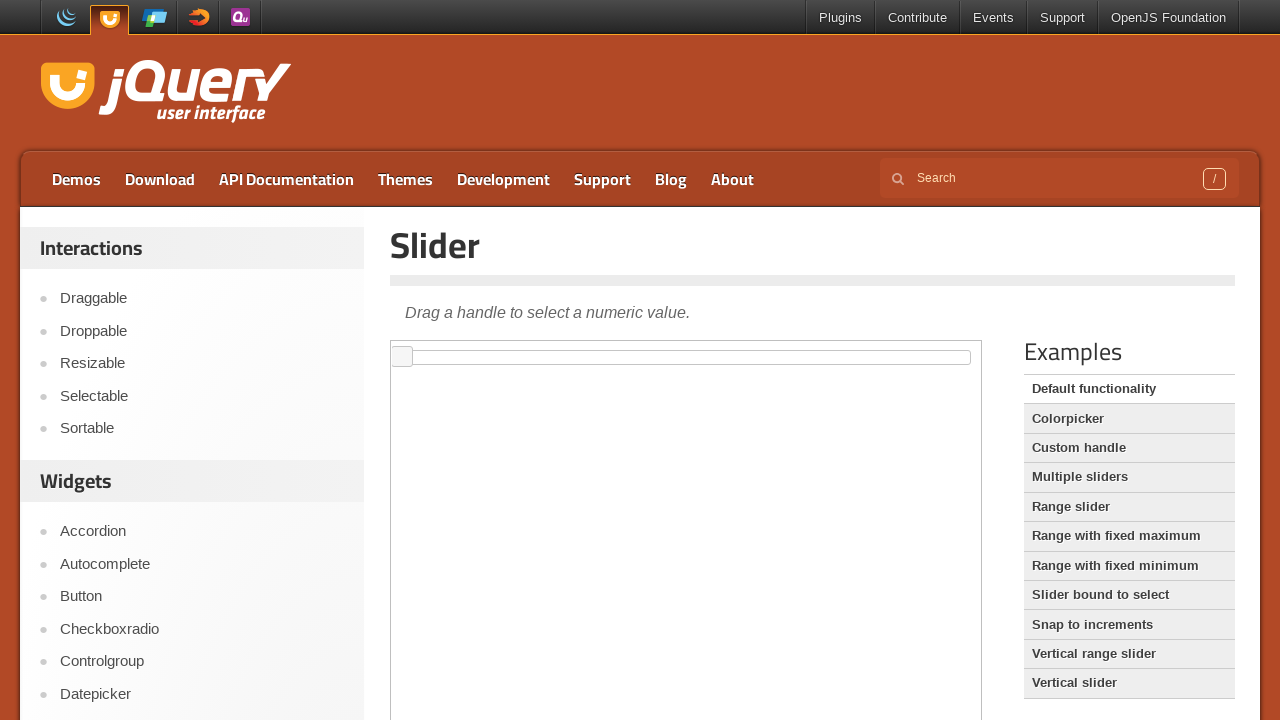

Located demo iframe
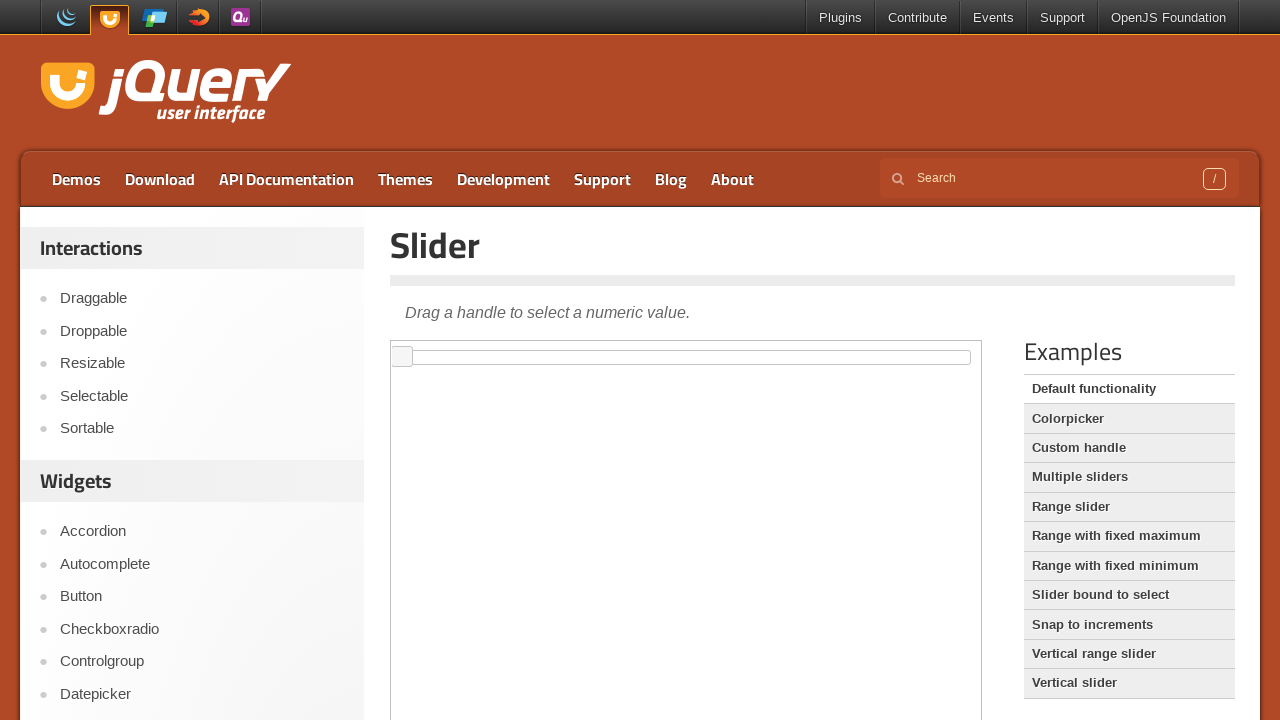

Located jQuery UI slider handle element
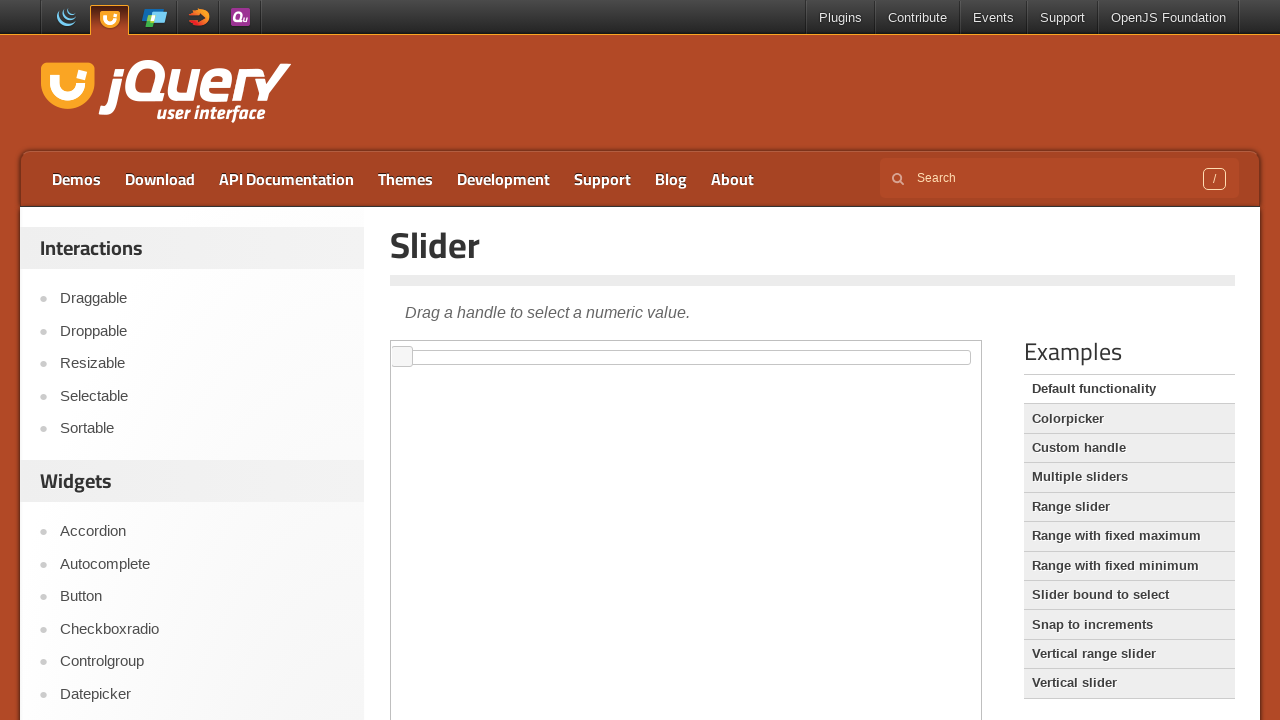

Dragged slider handle 100 pixels to the right at (493, 347)
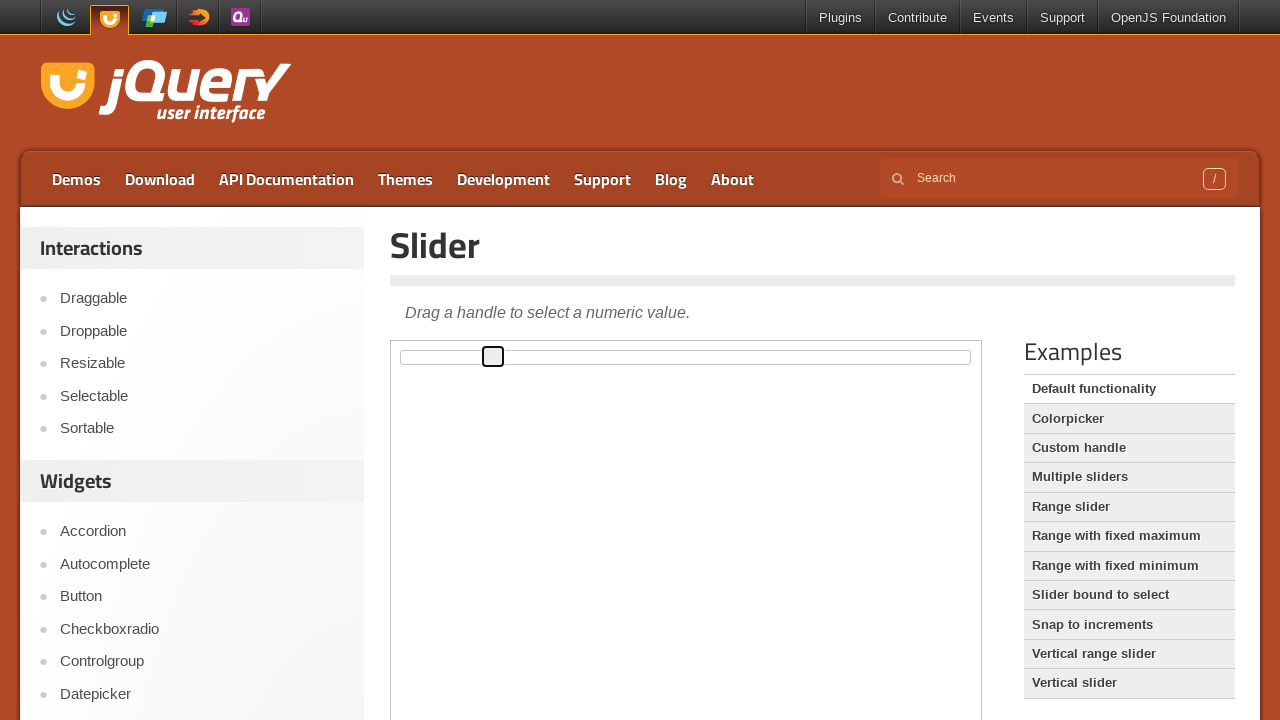

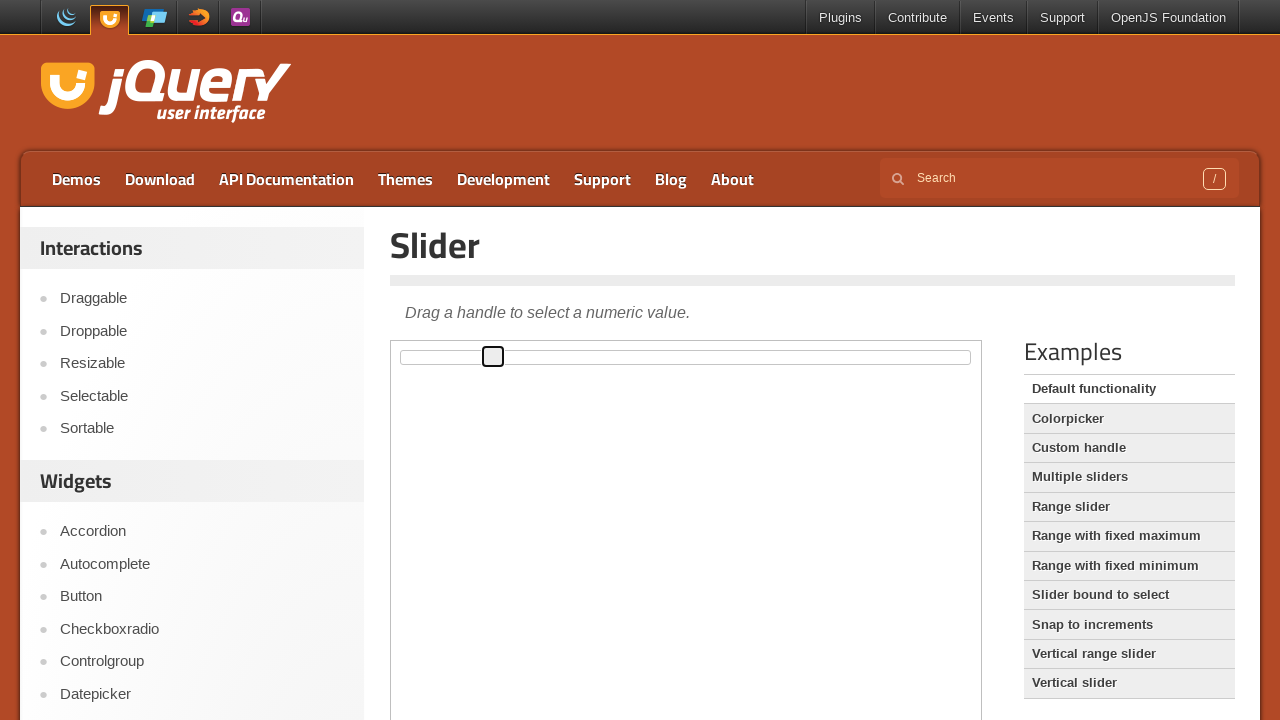